Tests a portfolio website's contact form by navigating to the contact section and filling out the form with name, email, and message fields

Starting URL: https://sumitsauravportfolio.netlify.app/

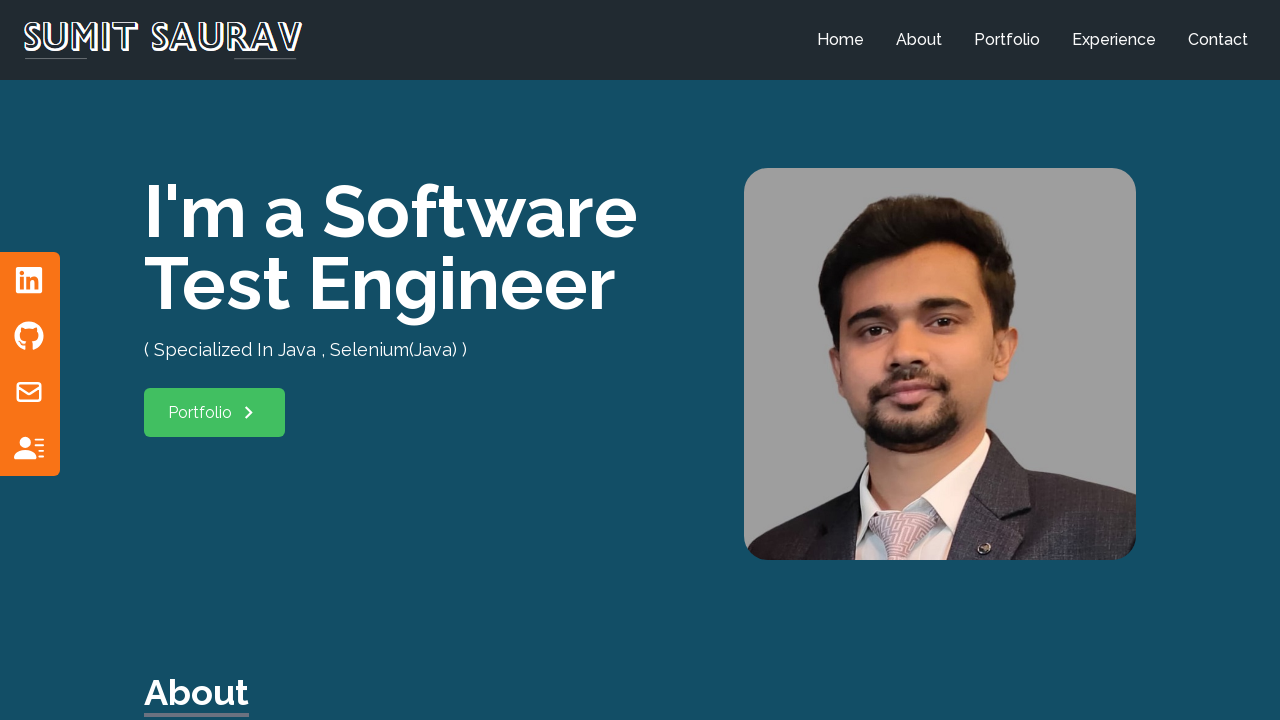

Clicked contact link to navigate to contact section at (1218, 40) on xpath=//a[text()='contact']
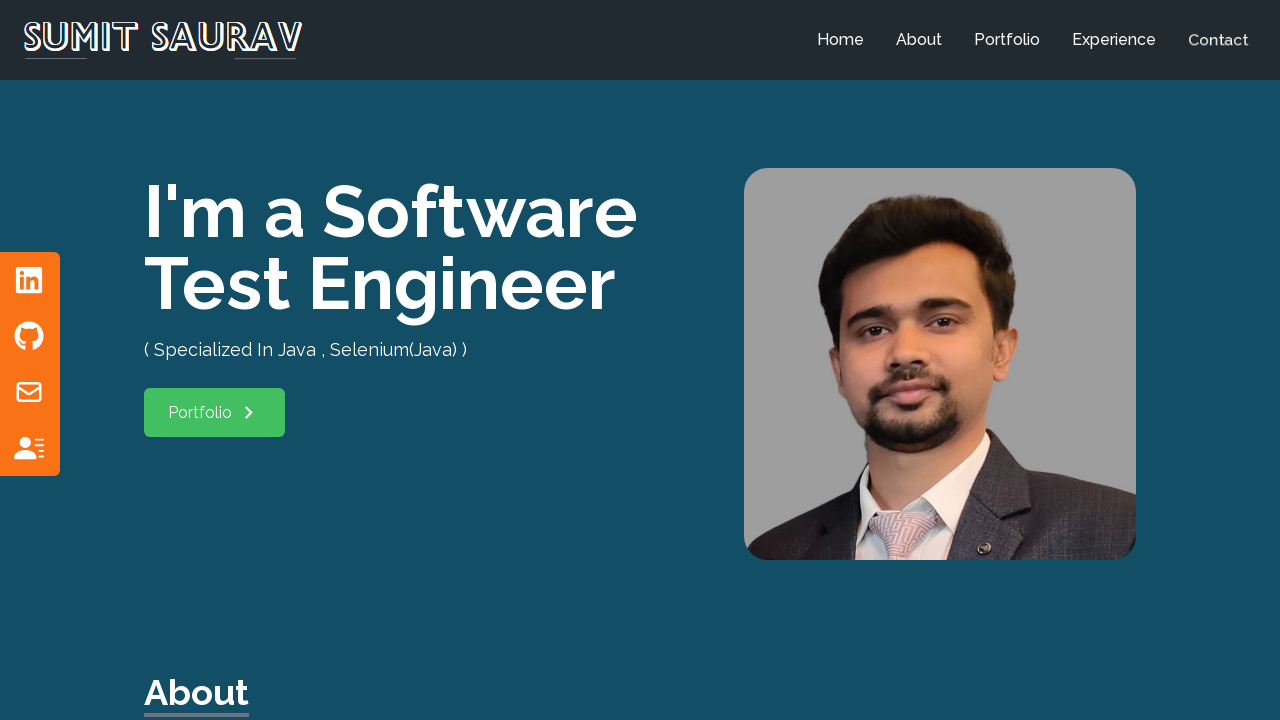

Filled name field with 'John Smith' on //input[@name='name']
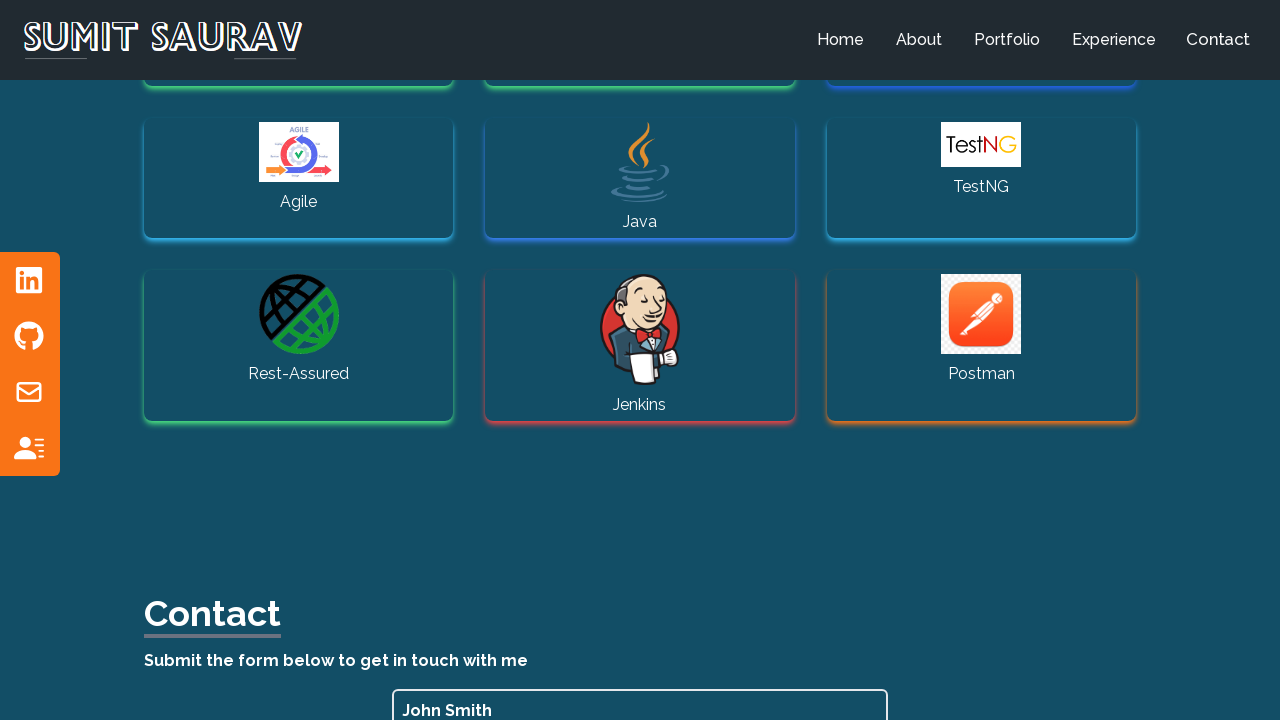

Filled email field with 'john.smith@example.com' on //input[@name='email']
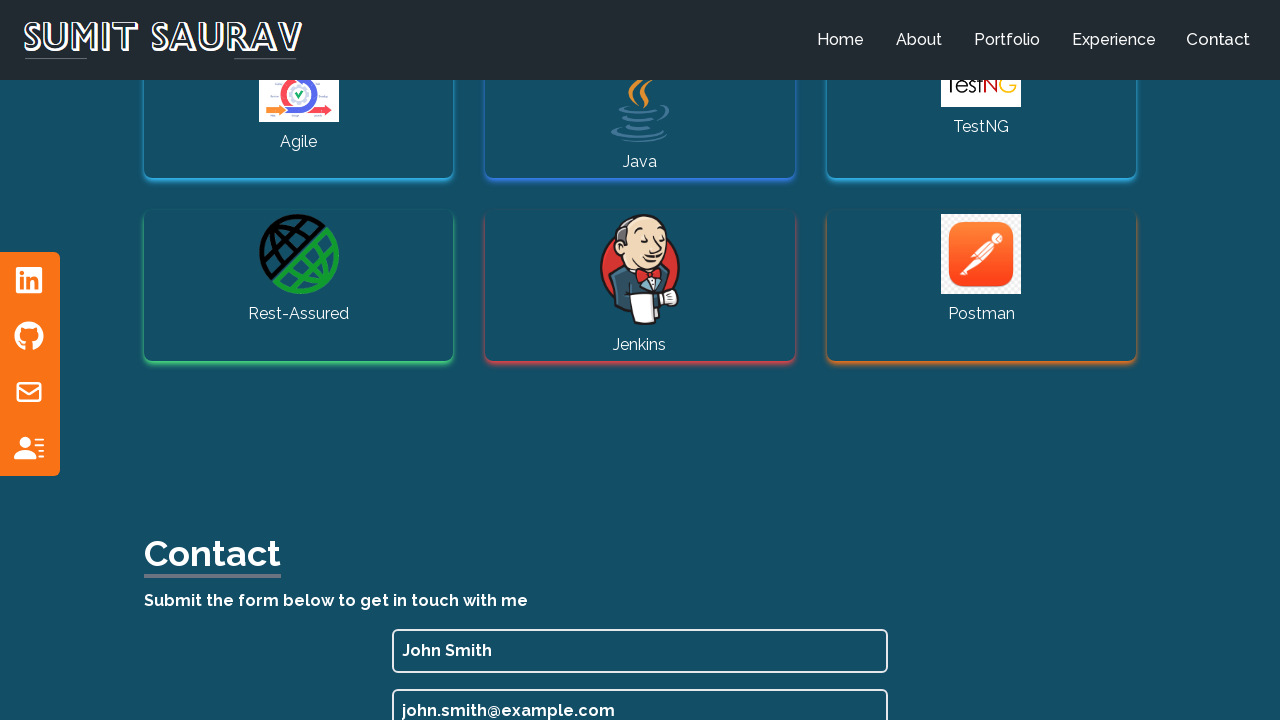

Filled message field with test message on //textarea[@name='message']
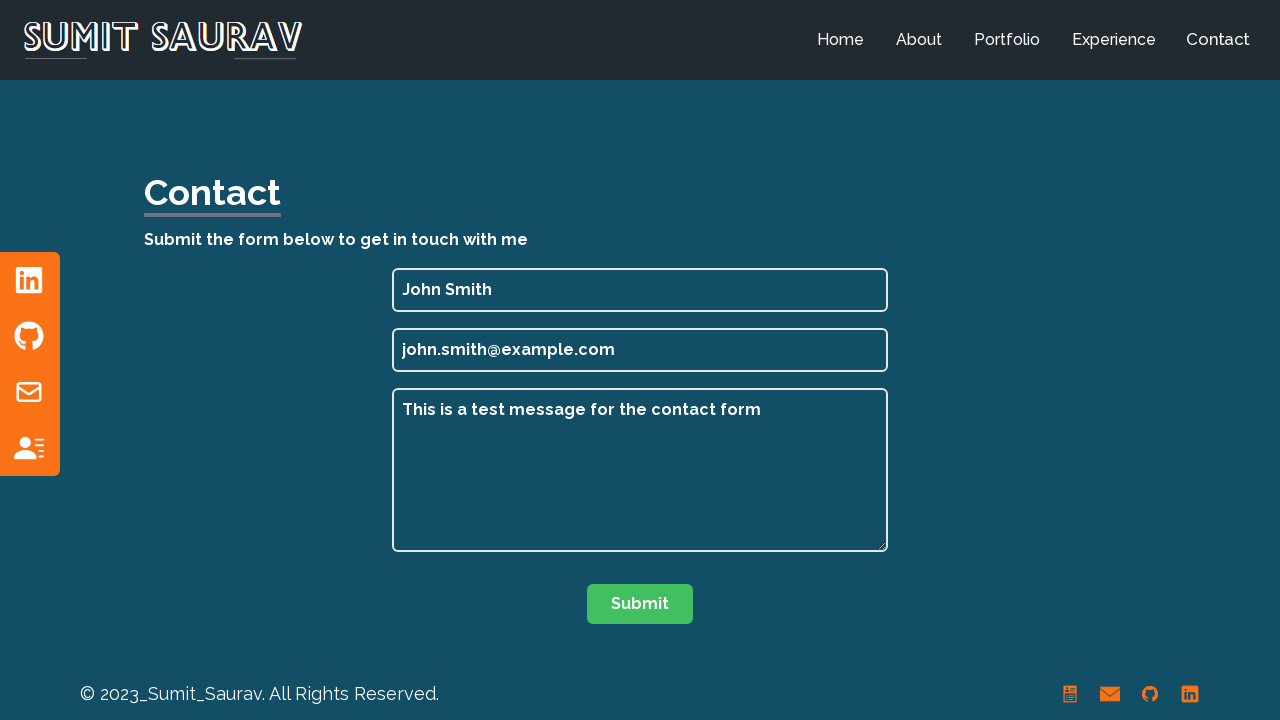

Clicked Submit button to submit the contact form at (640, 604) on xpath=//button[text()='Submit']
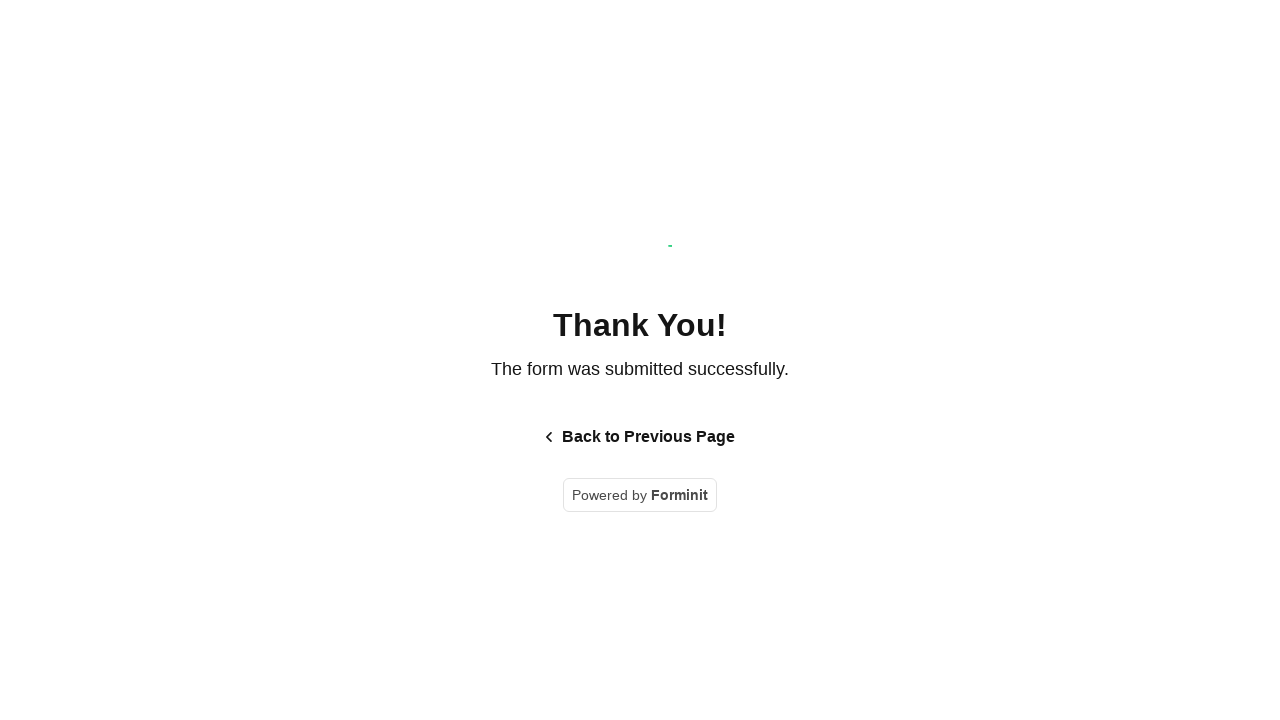

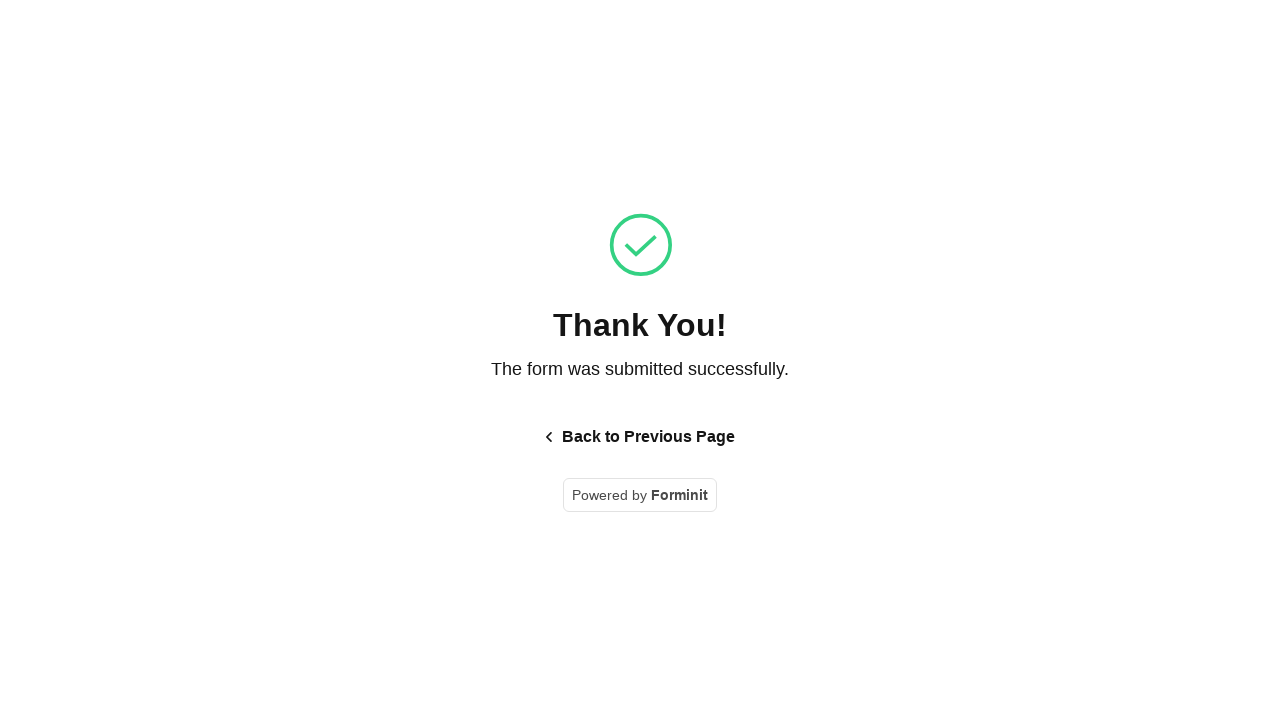